Tests the AlertDemo form on the Basic Elements page by filling in first name, last name, and company name fields, submitting the form, and verifying the alert message.

Starting URL: http://automationbykrishna.com/

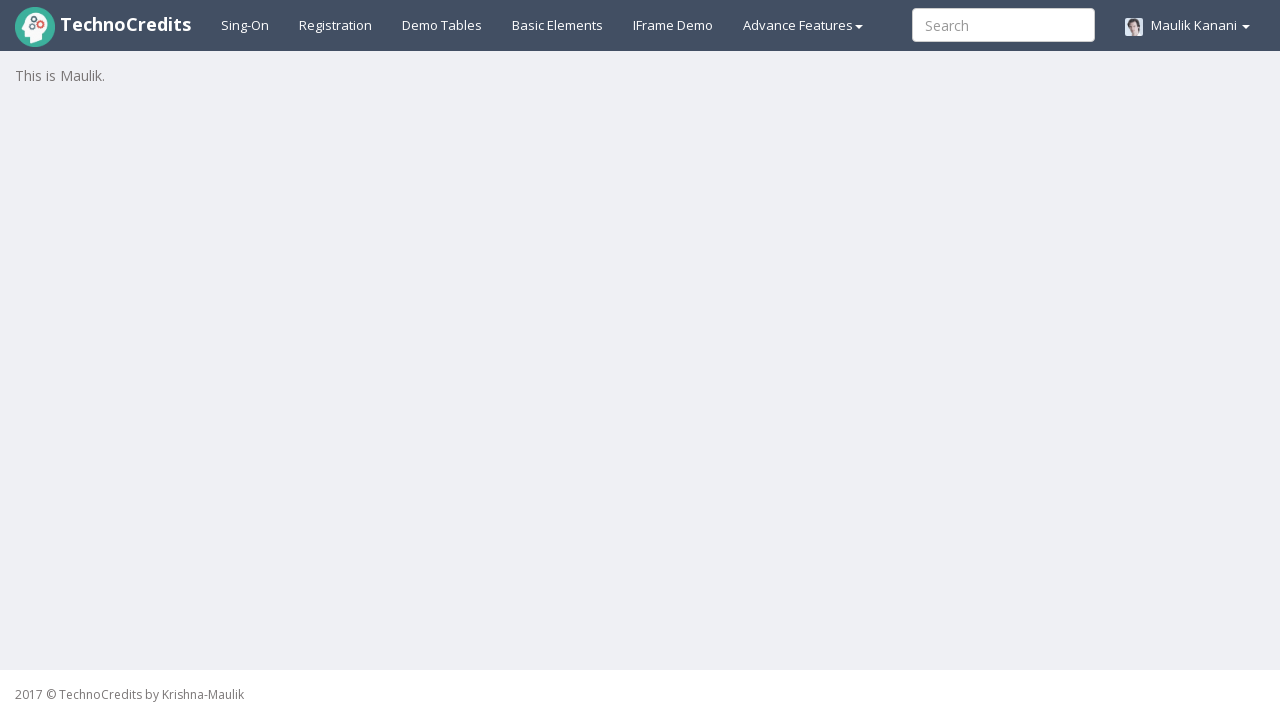

Clicked on Basic Elements link at (558, 25) on a#basicelements
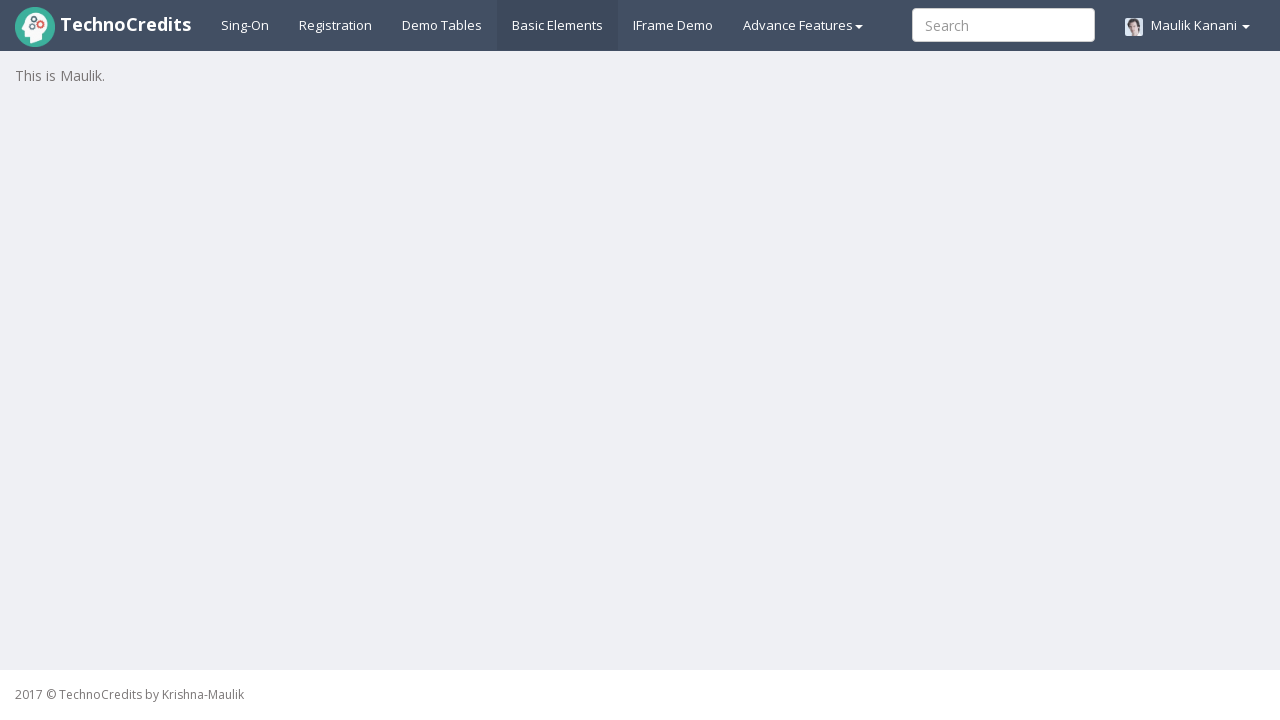

Waited for page to load
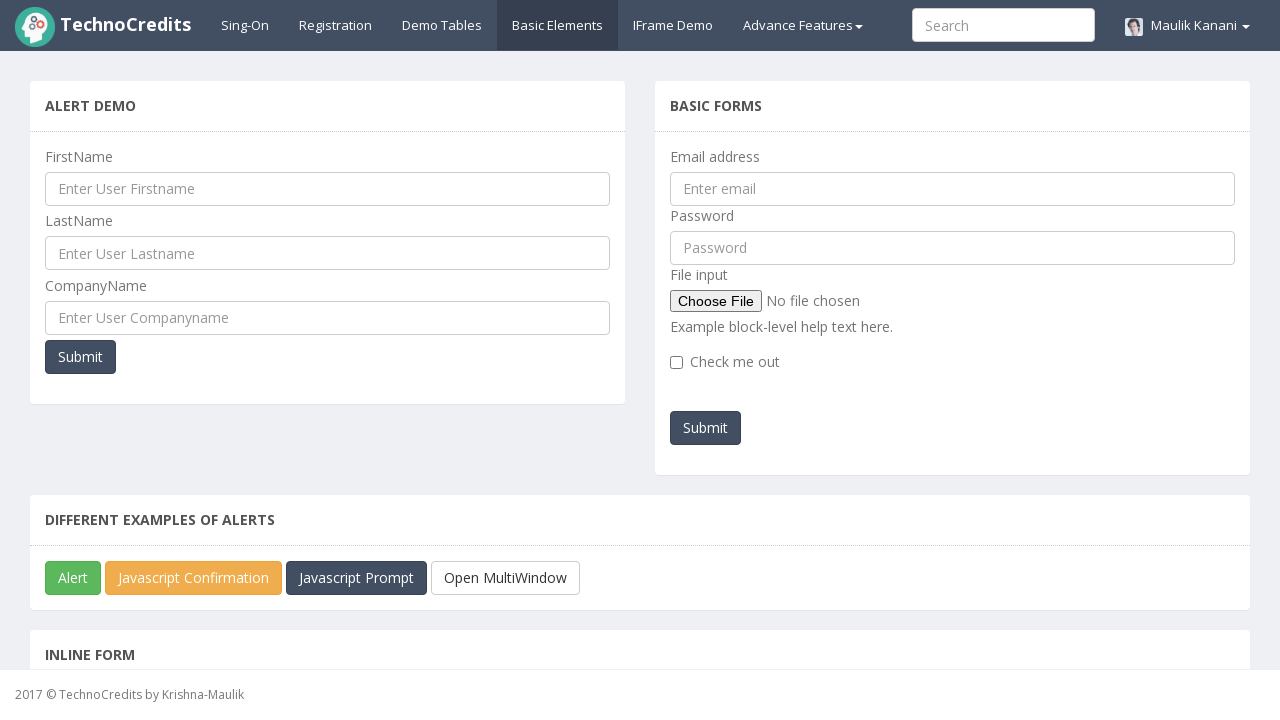

Filled first name field with 'Jennifer' on #UserFirstName
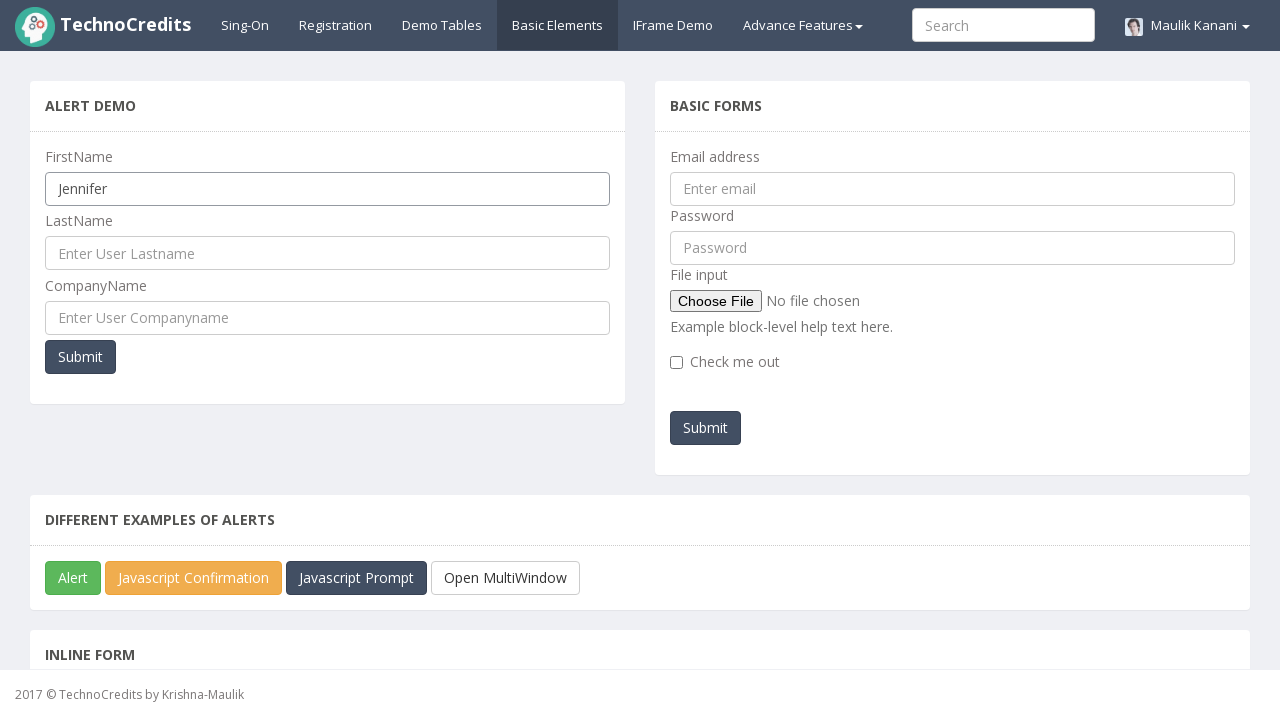

Filled last name field with 'Smith' on #UserLastName
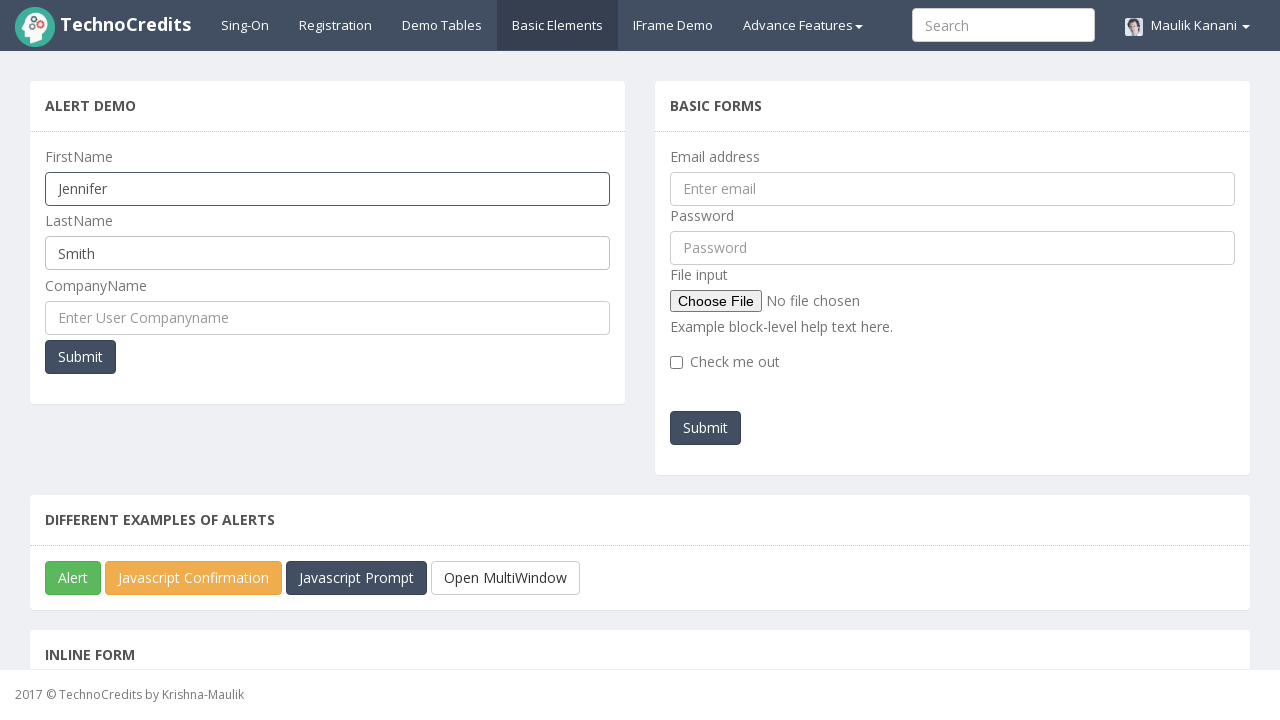

Filled company name field with 'Acme Corp' on #UserCompanyName
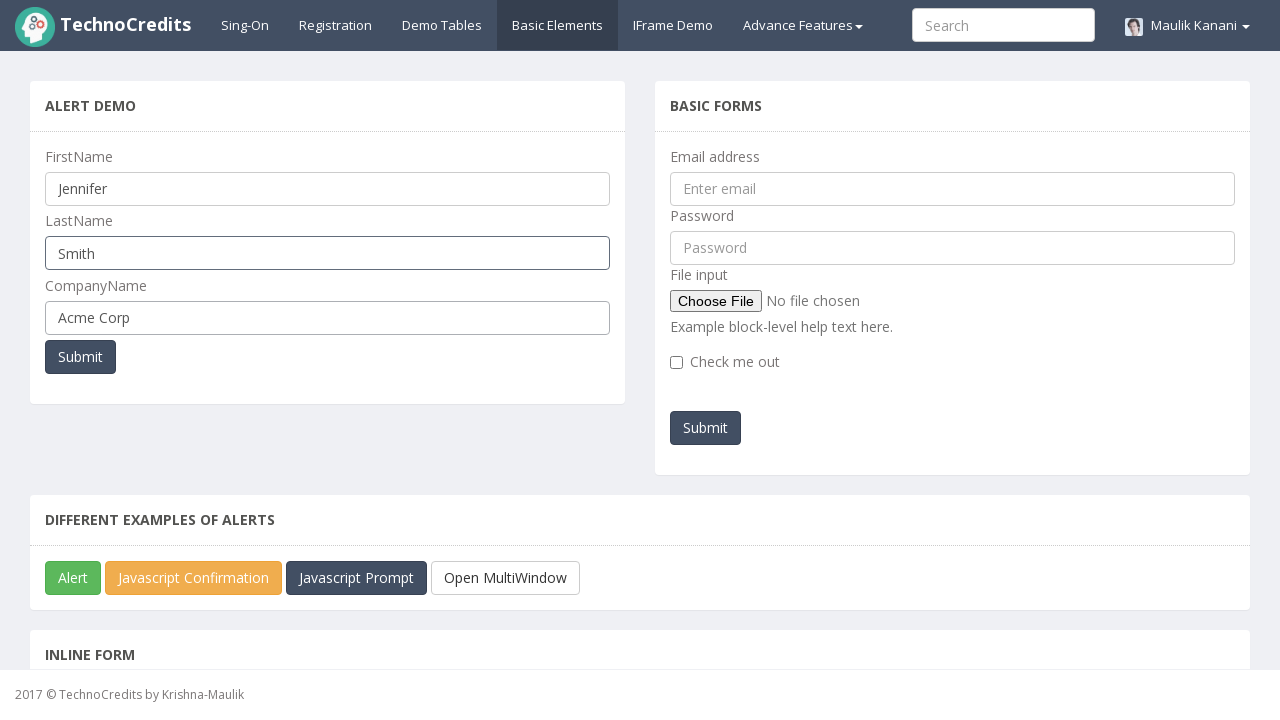

Set up dialog handler to accept alerts
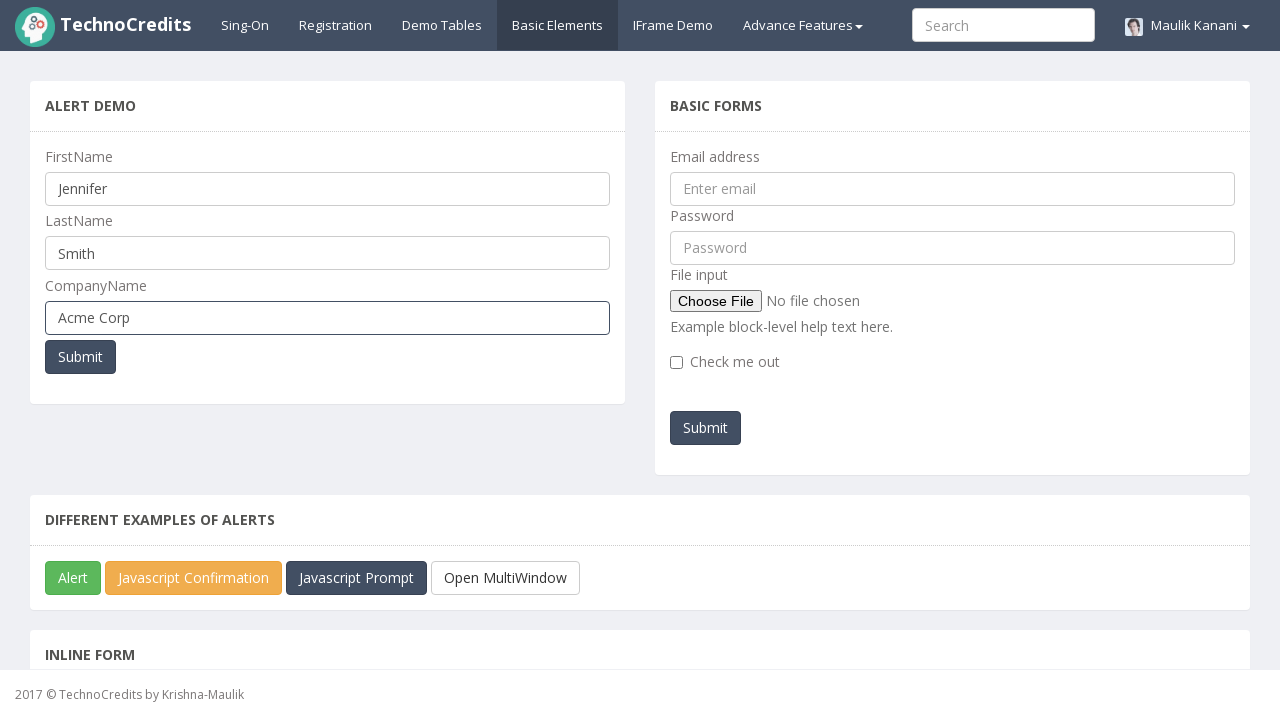

Clicked submit button for AlertDemo form at (80, 357) on div[name='secondSegment'] button[type='submit']
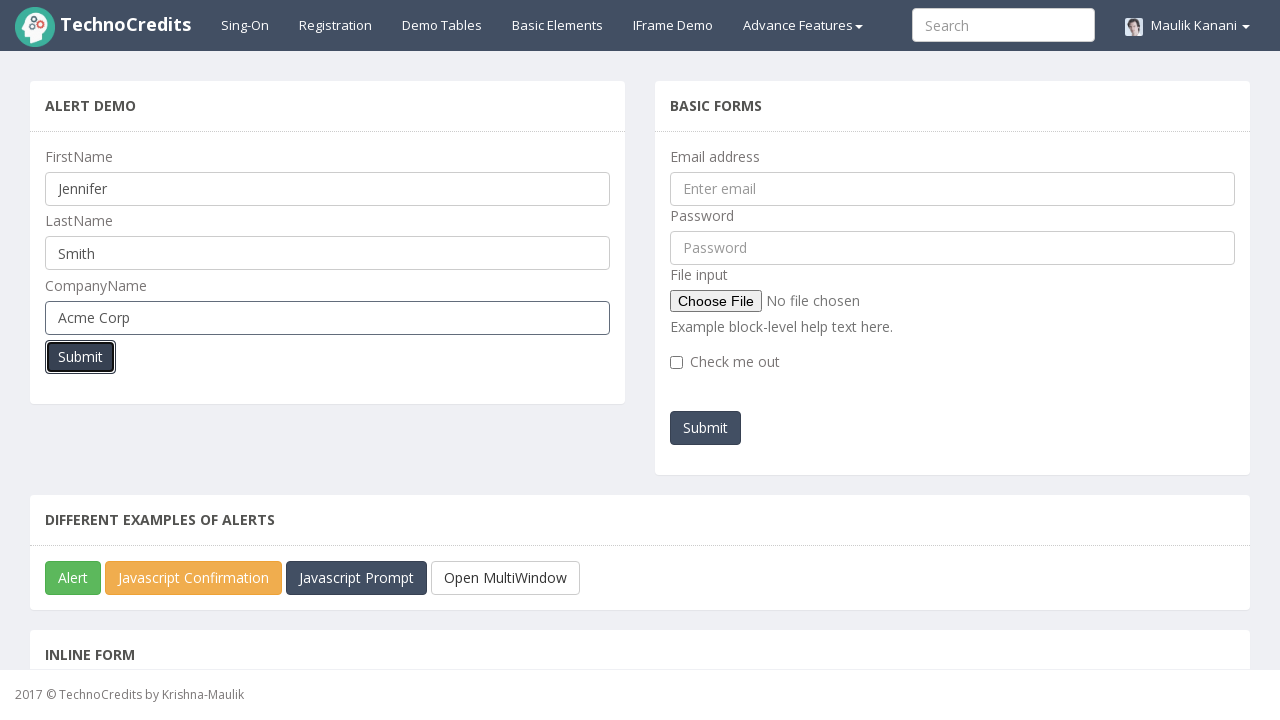

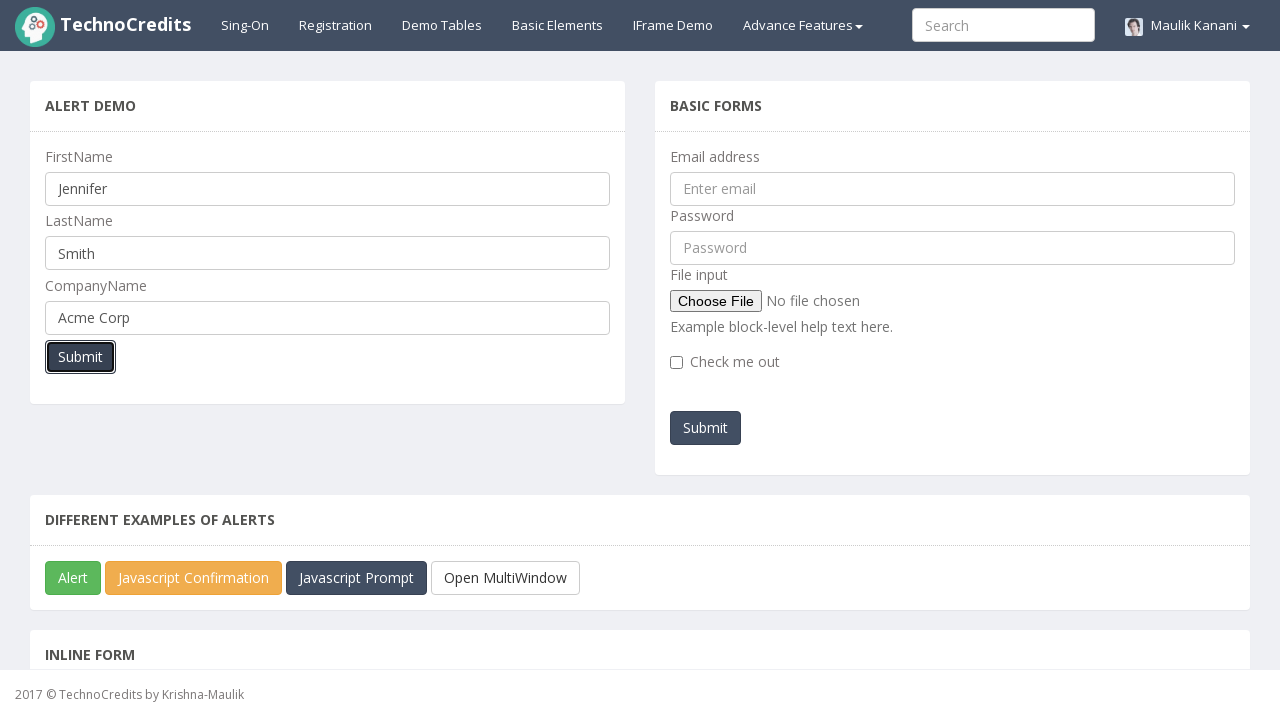